Navigates to a page, finds and clicks a link with text matching a calculated value, then fills and submits a form with personal information

Starting URL: https://suninjuly.github.io/find_link_text

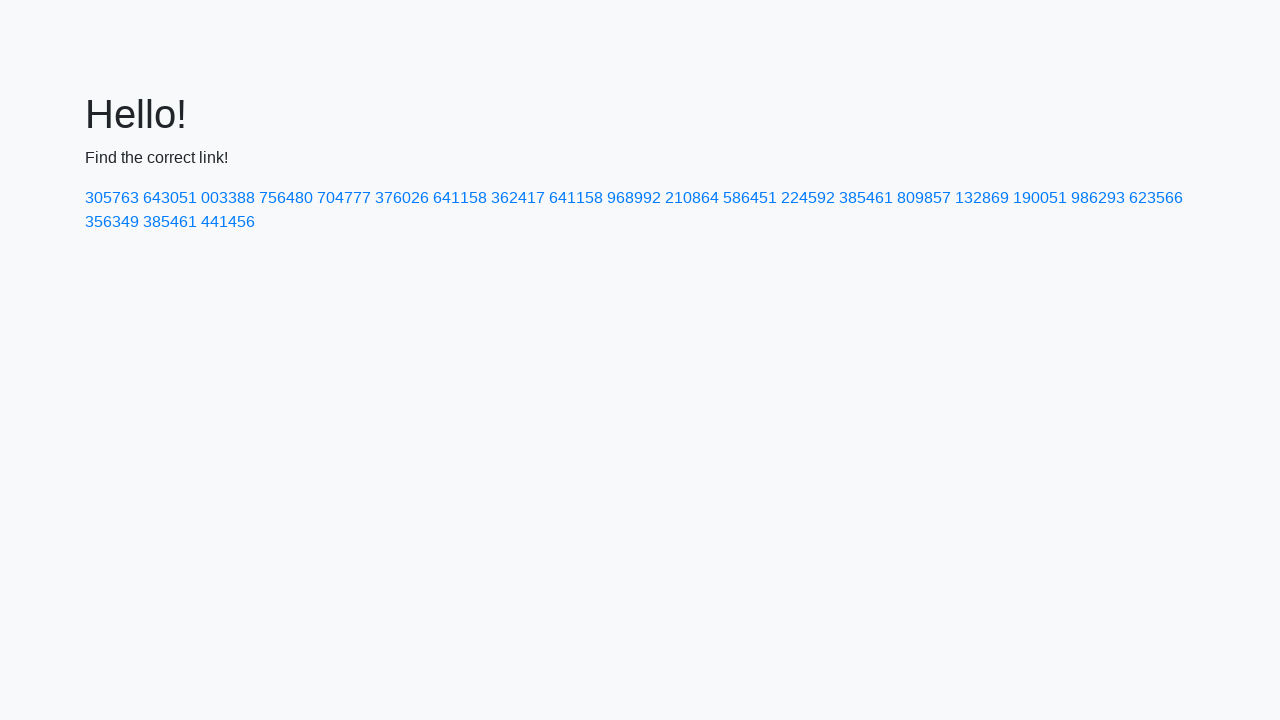

Clicked link with calculated text '224592' at (808, 198) on a:has-text('224592')
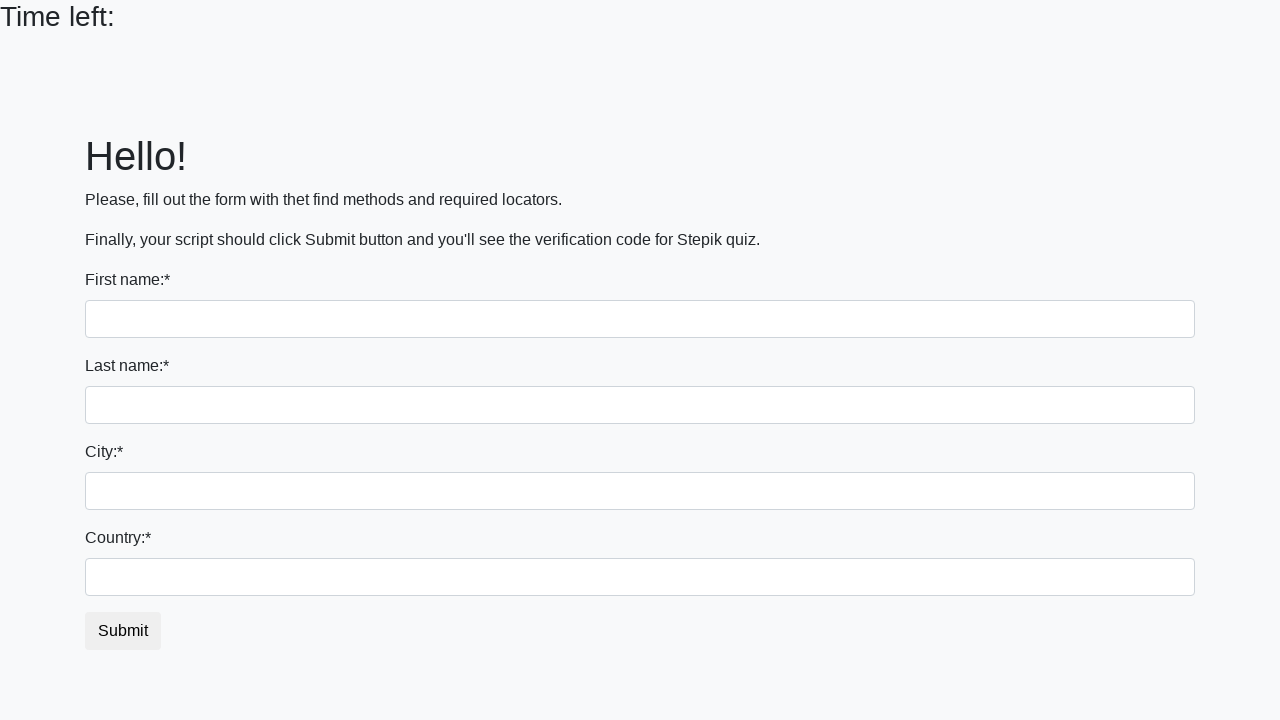

Filled first name field with 'Alexander' on input[name='first_name']
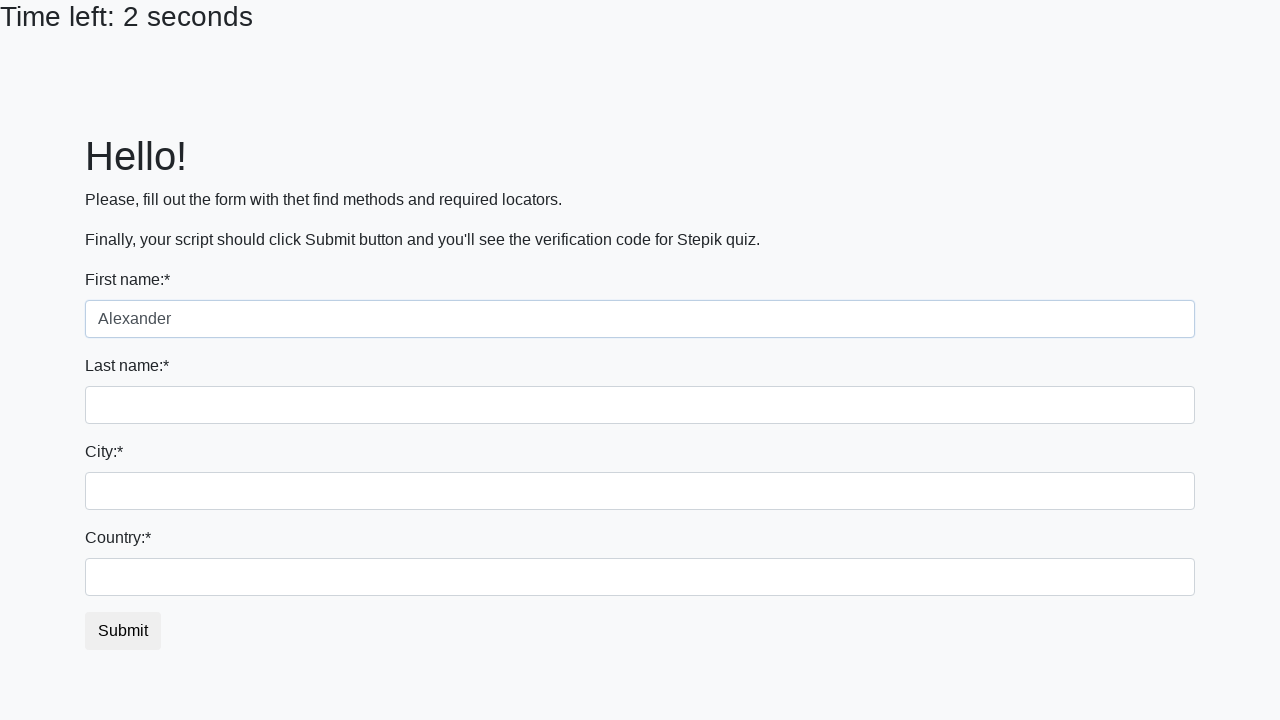

Filled last name field with 'Smith' on input[name='last_name']
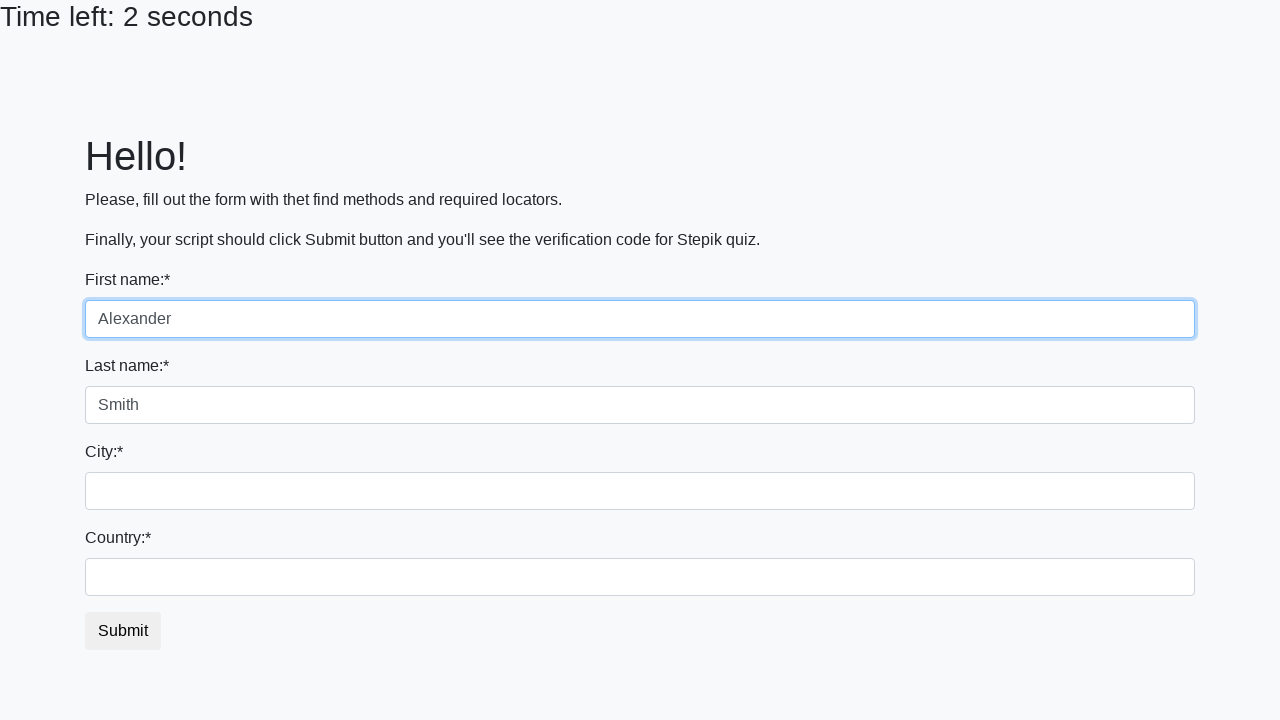

Filled firstname field with 'Moscow' on input[name='firstname']
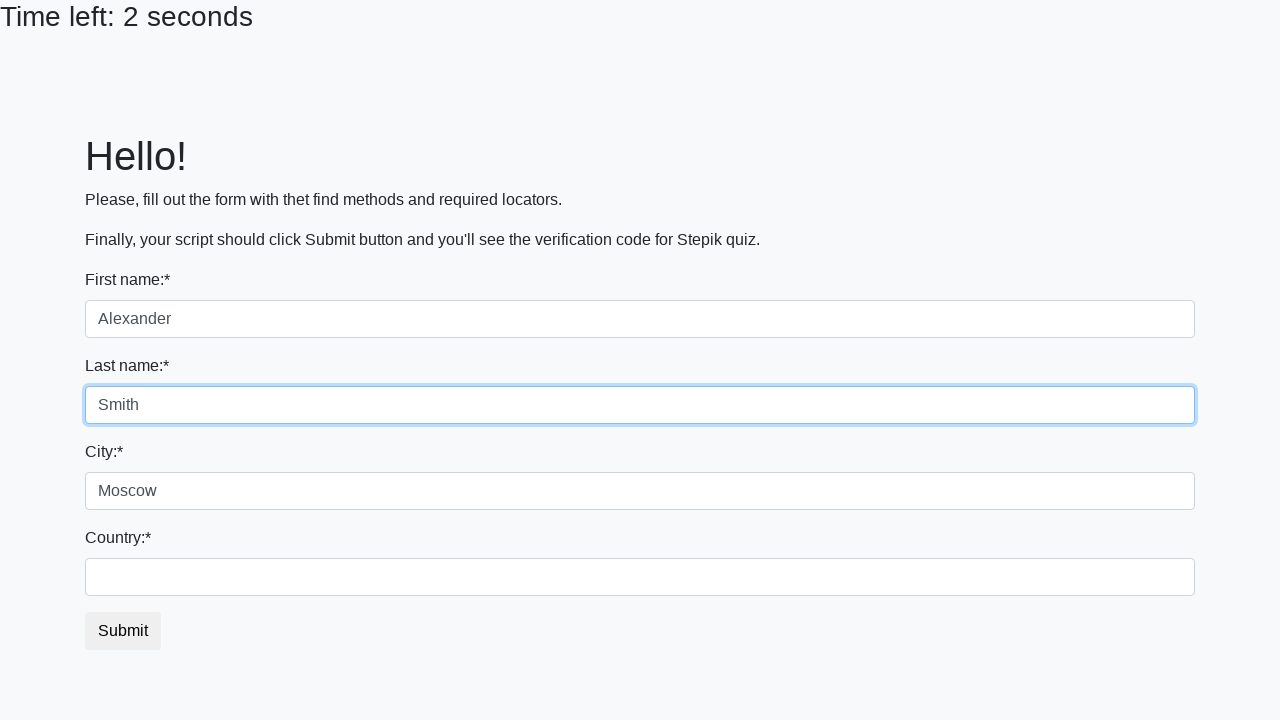

Selected 'Russia' in country dropdown on #country
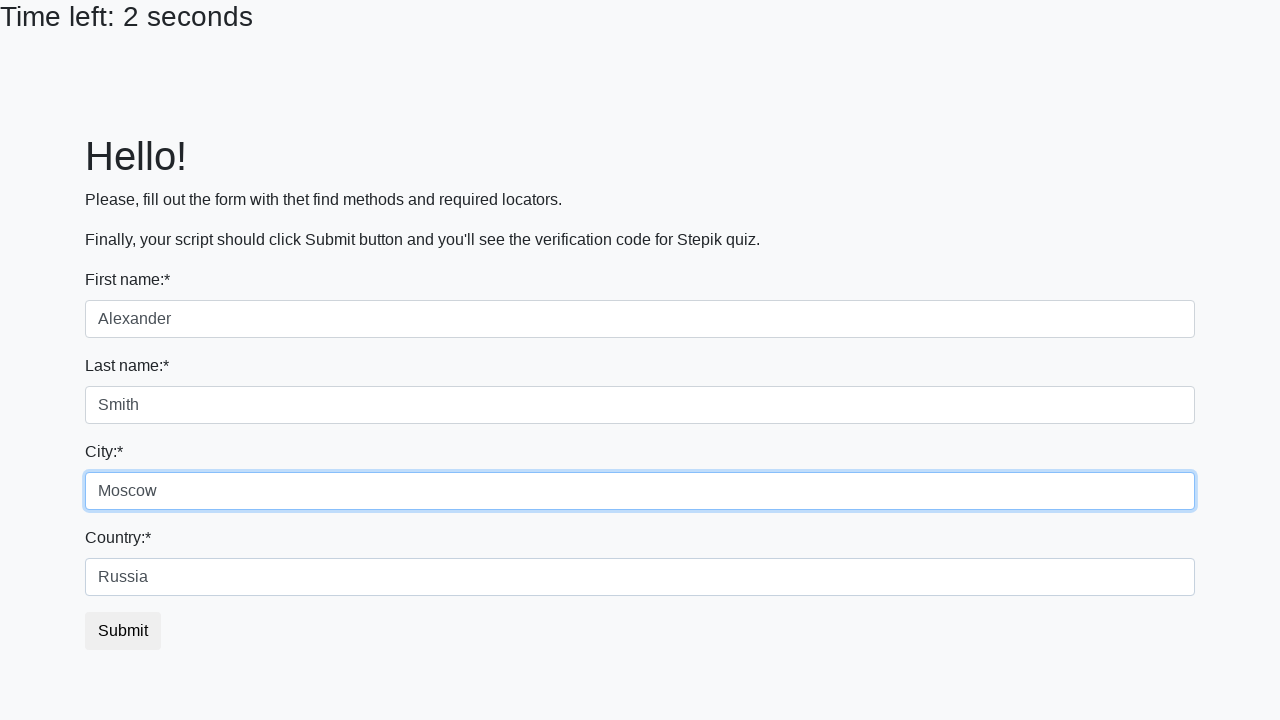

Clicked submit button to submit the form at (123, 631) on .btn.btn-default
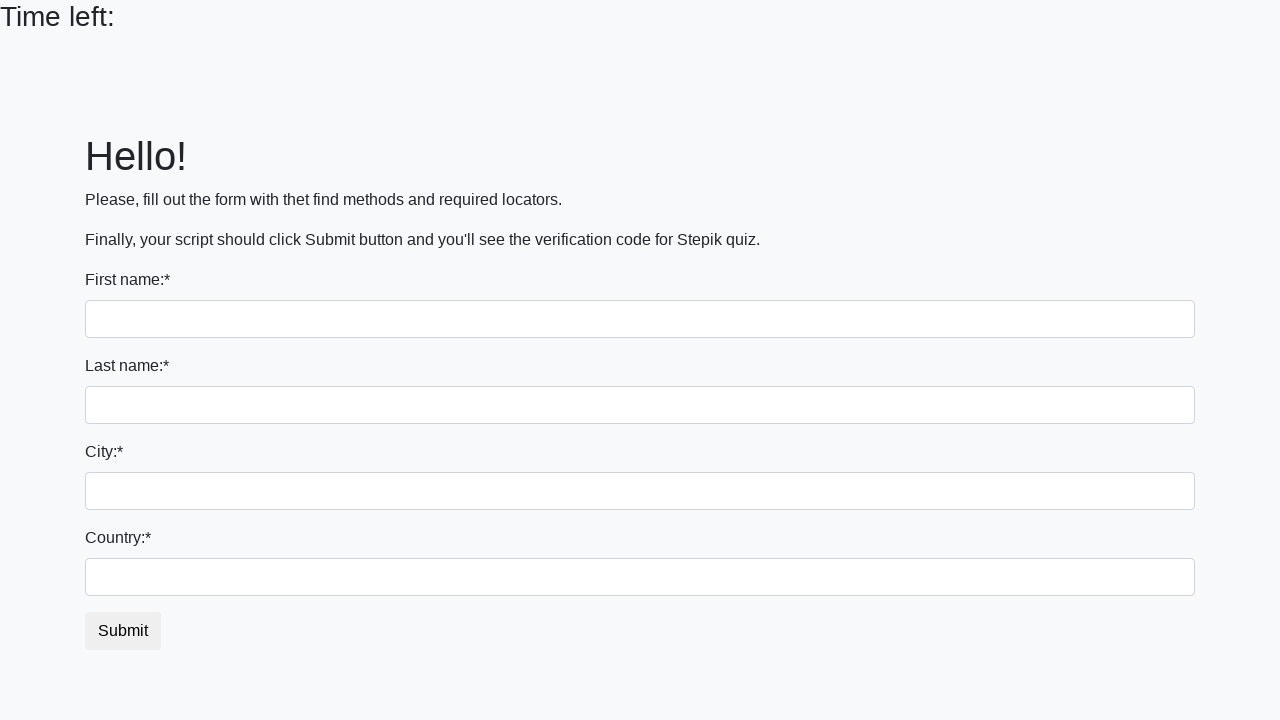

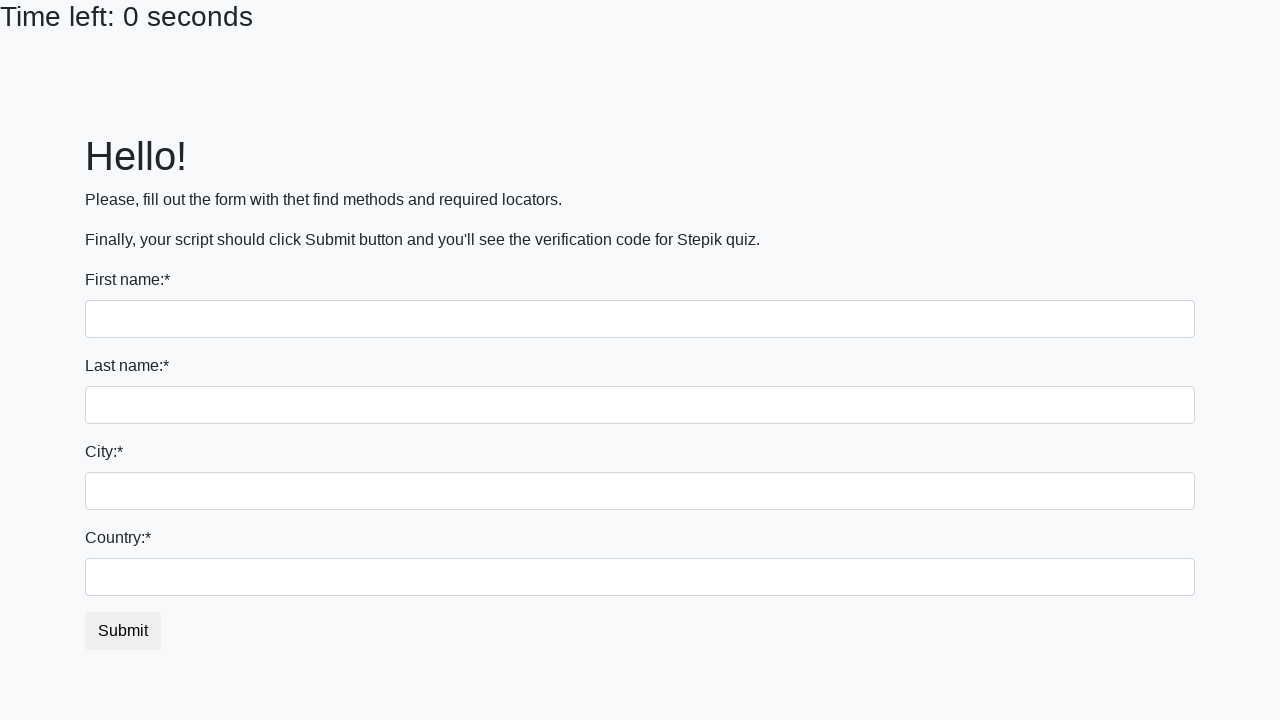